Tests radio button properties by iterating through radio buttons in a group and verifying their values and checked states

Starting URL: http://echoecho.com/htmlforms10.htm

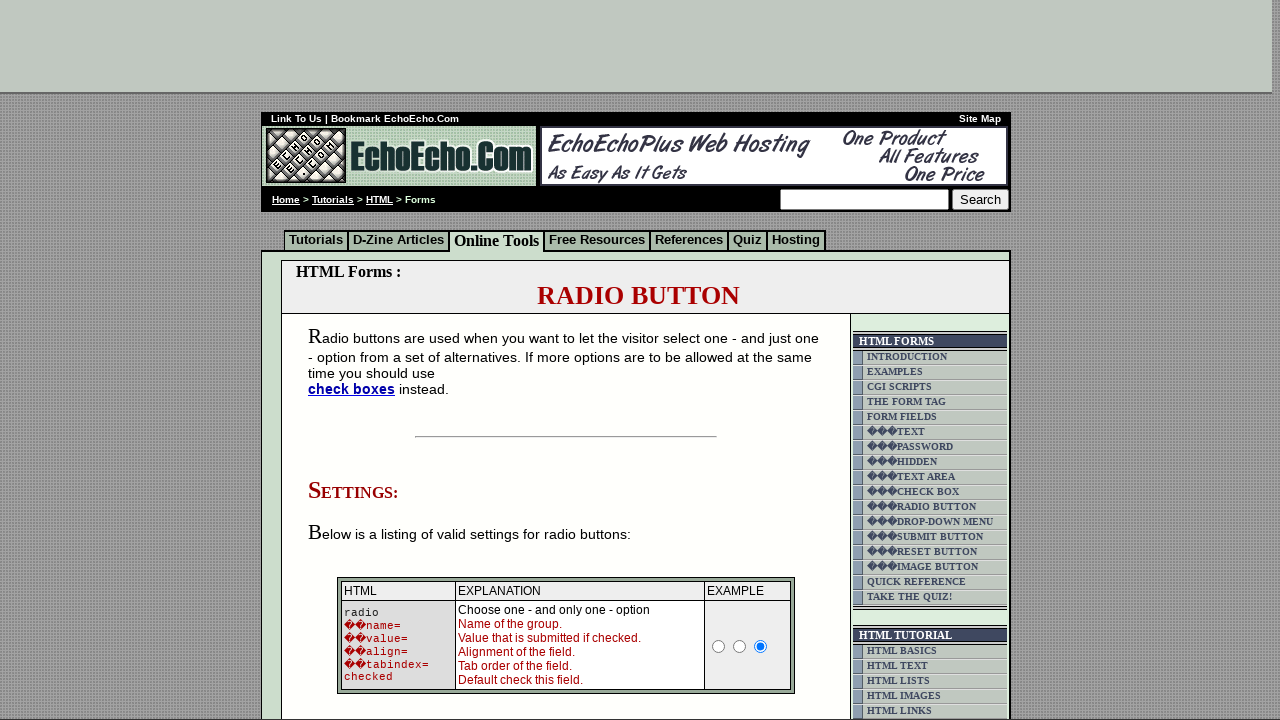

Navigated to radio button form page
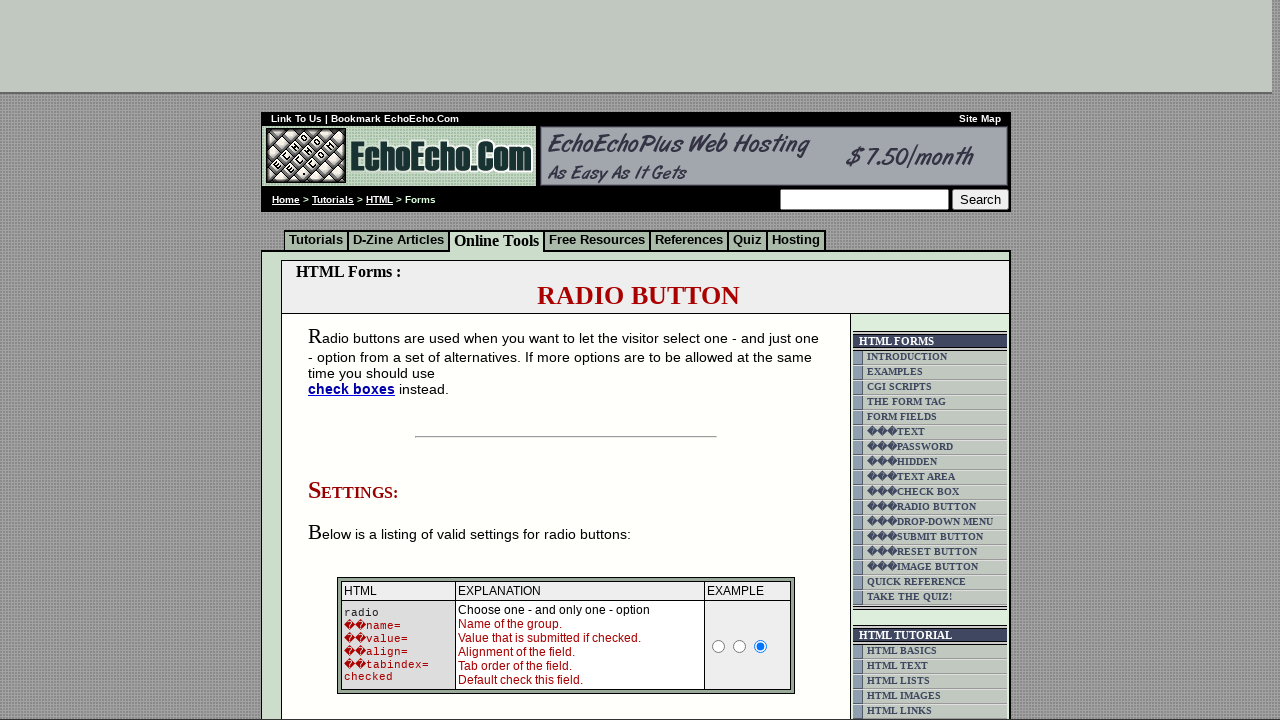

Located all radio buttons in group1
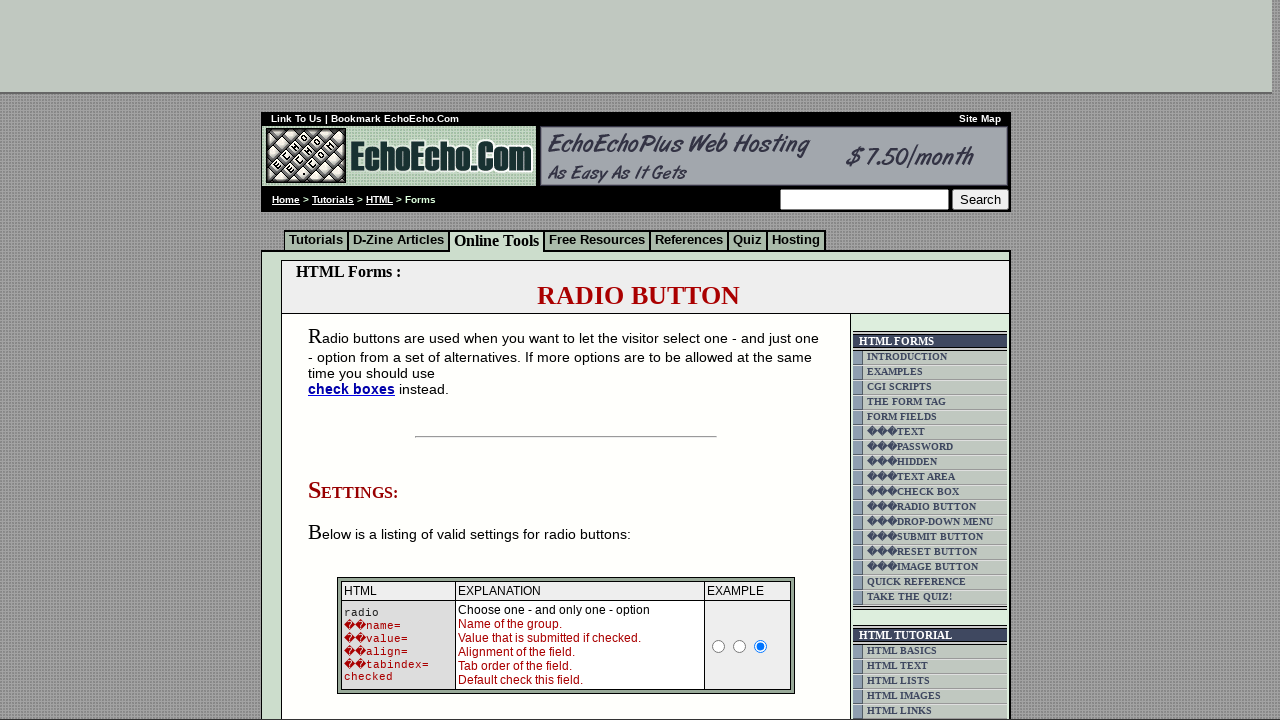

Retrieved value attribute: Milk
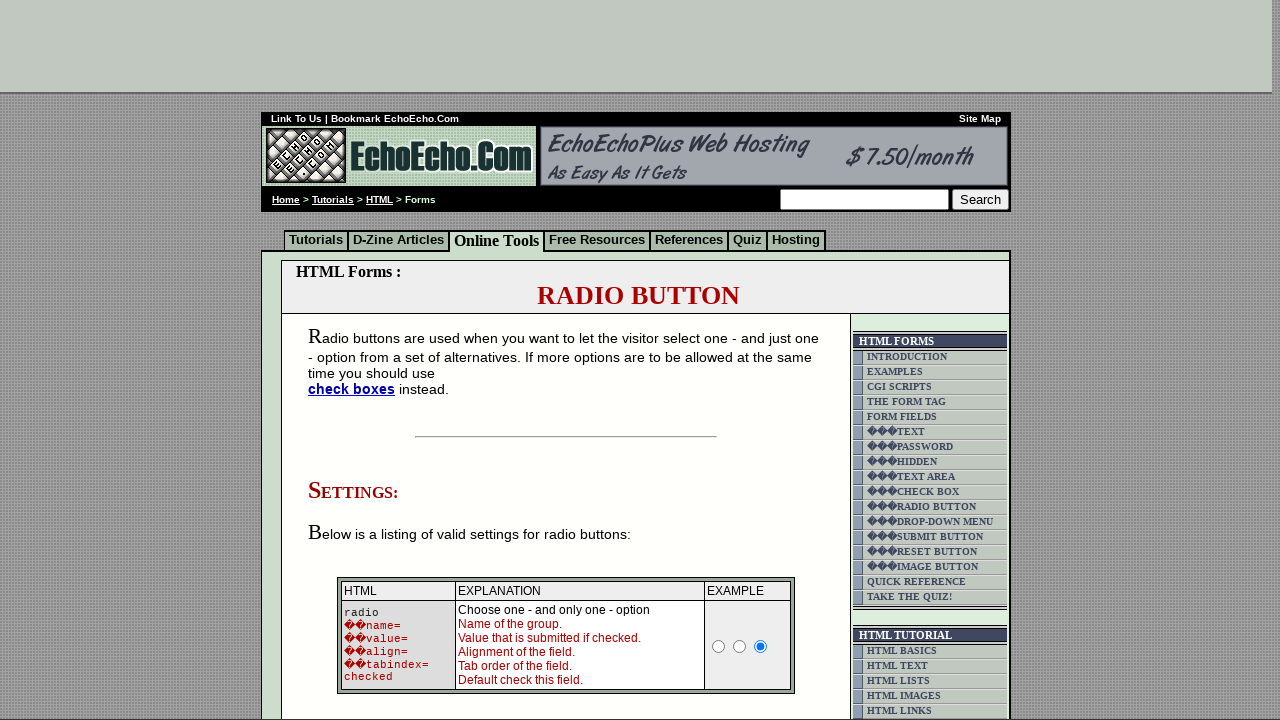

Retrieved checked state: None
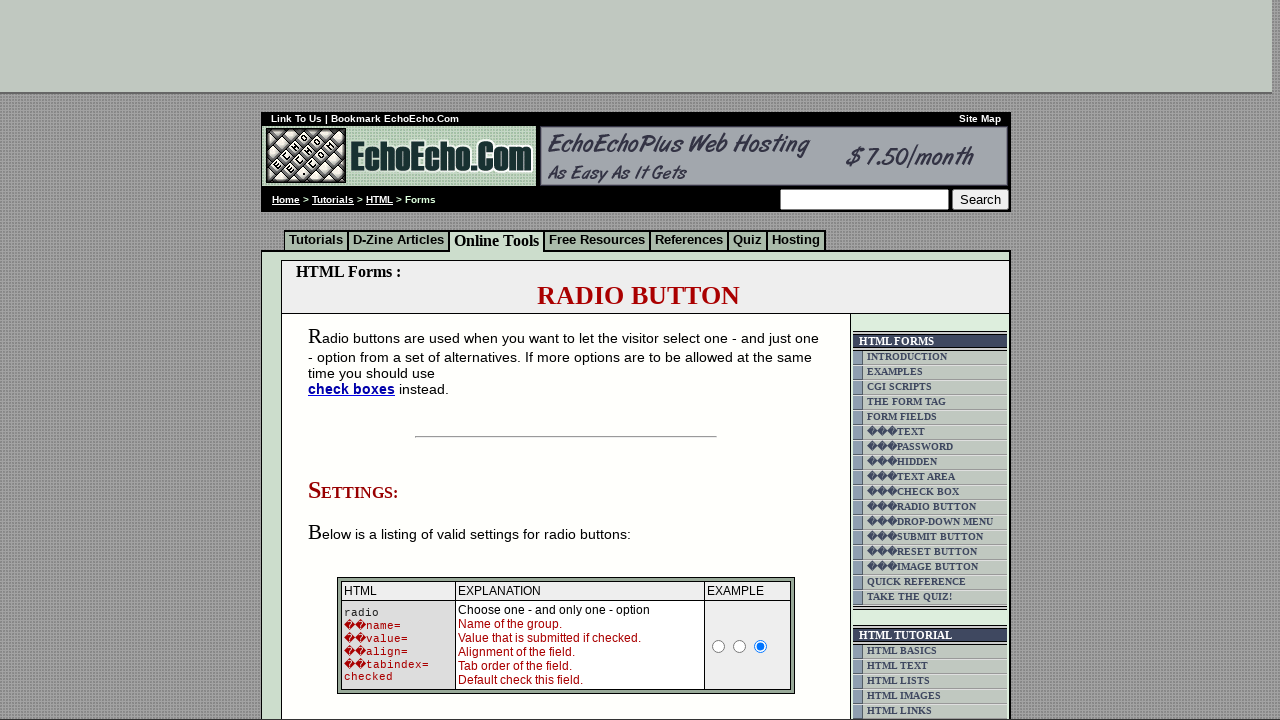

Retrieved value attribute: Butter
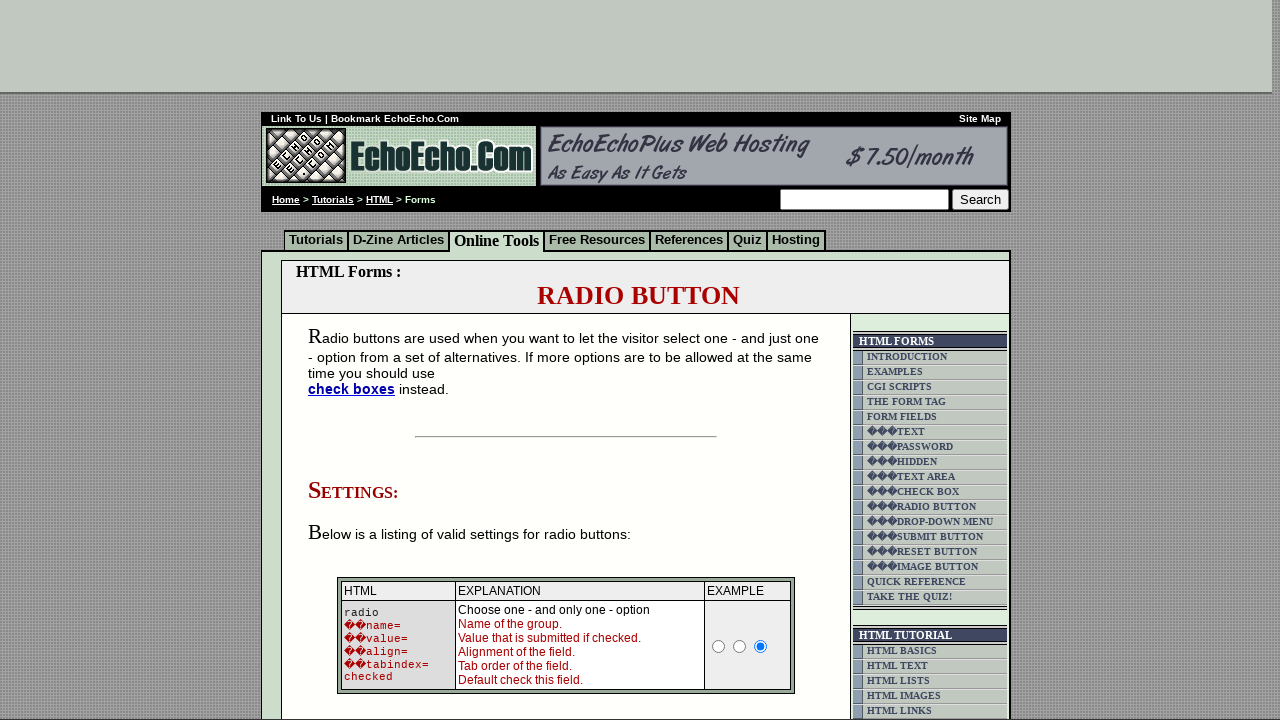

Retrieved checked state: 
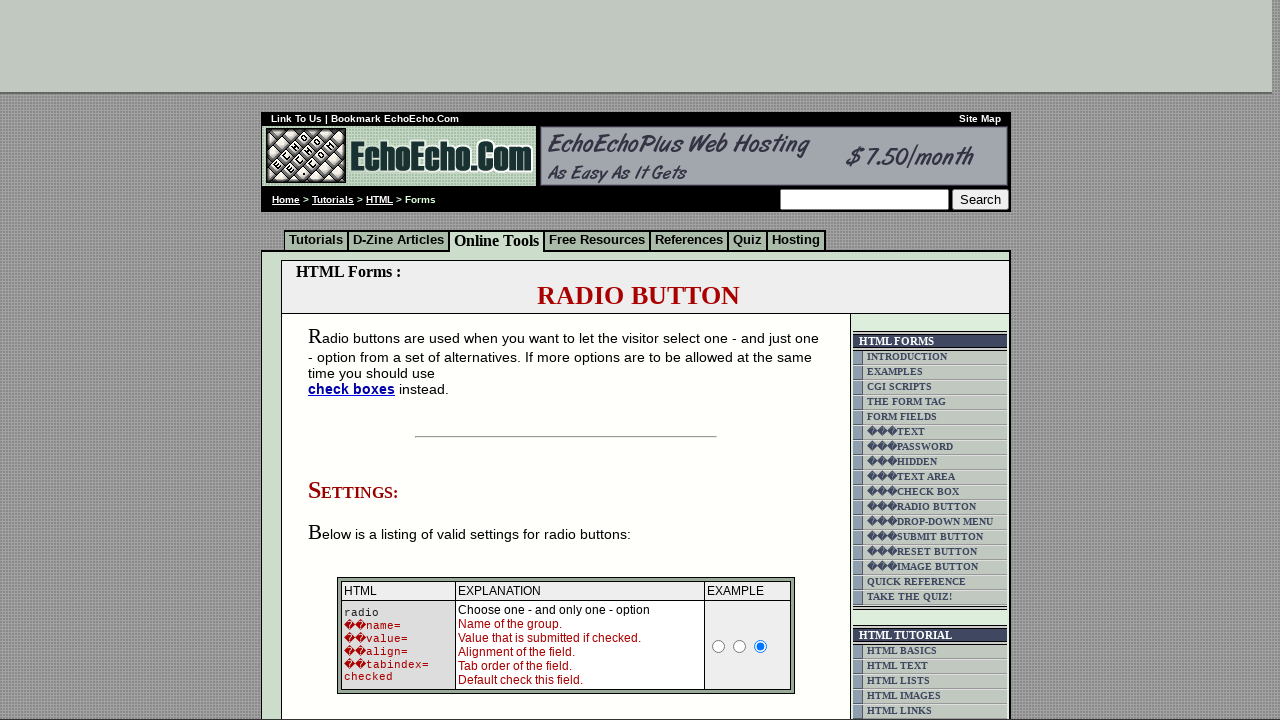

Retrieved value attribute: Cheese
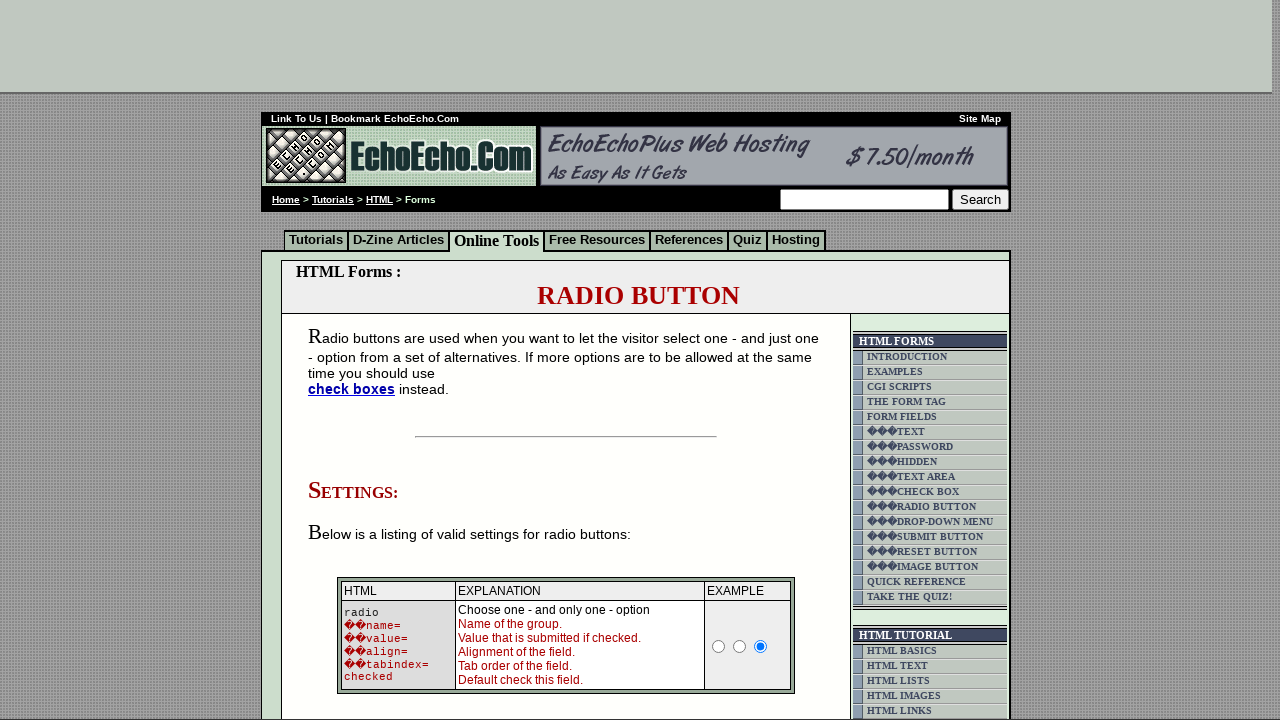

Retrieved checked state: None
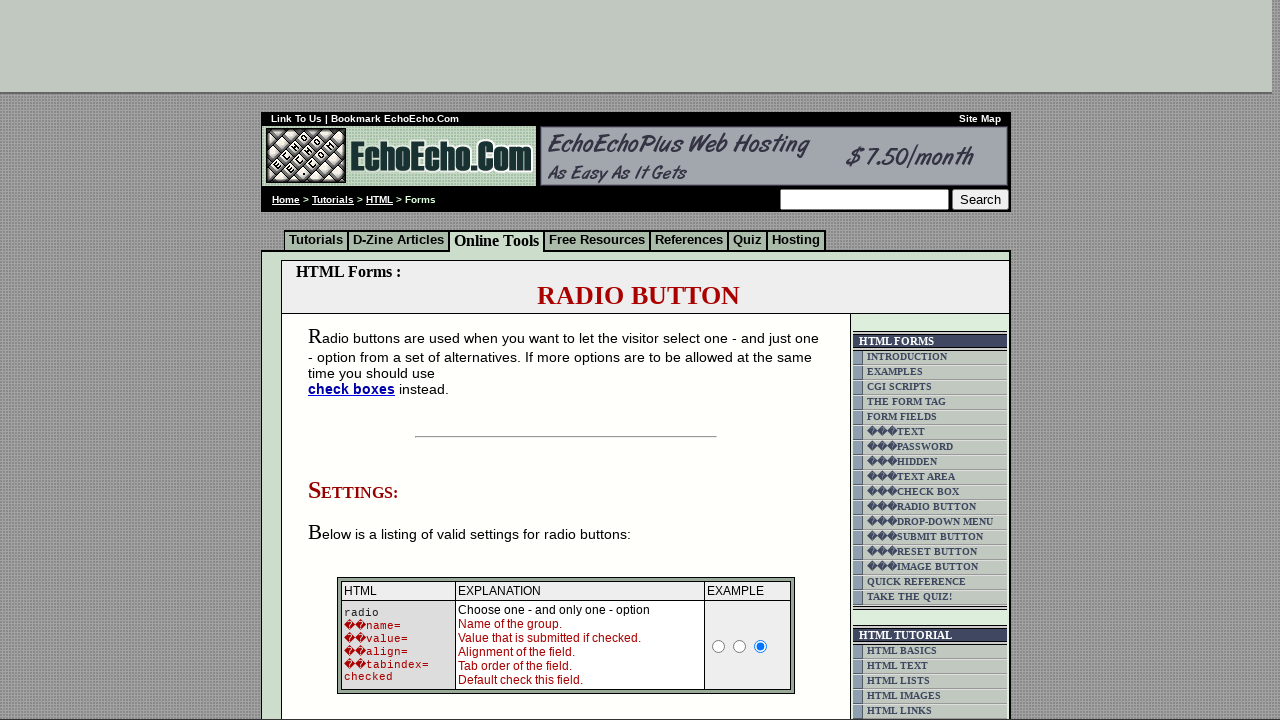

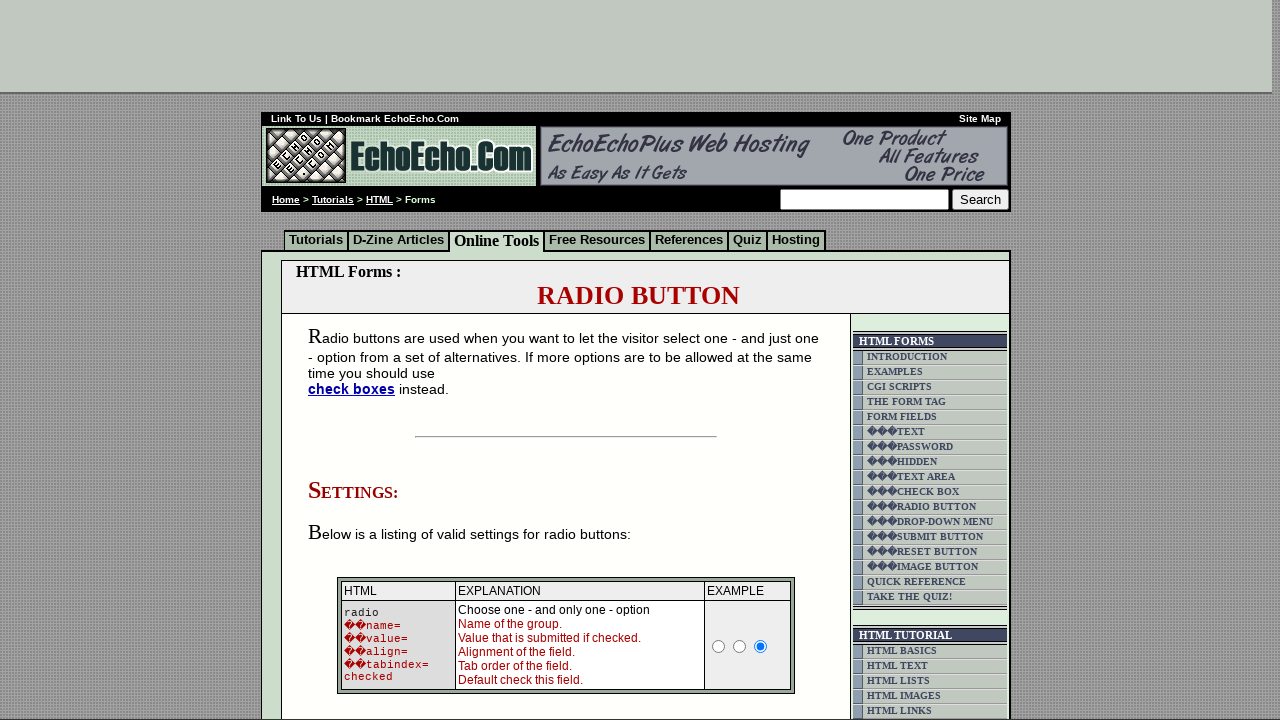